Navigates to a password reset page and clicks through the reset password flow to extract a temporary password message

Starting URL: https://rahulshettyacademy.com/locatorspractice/

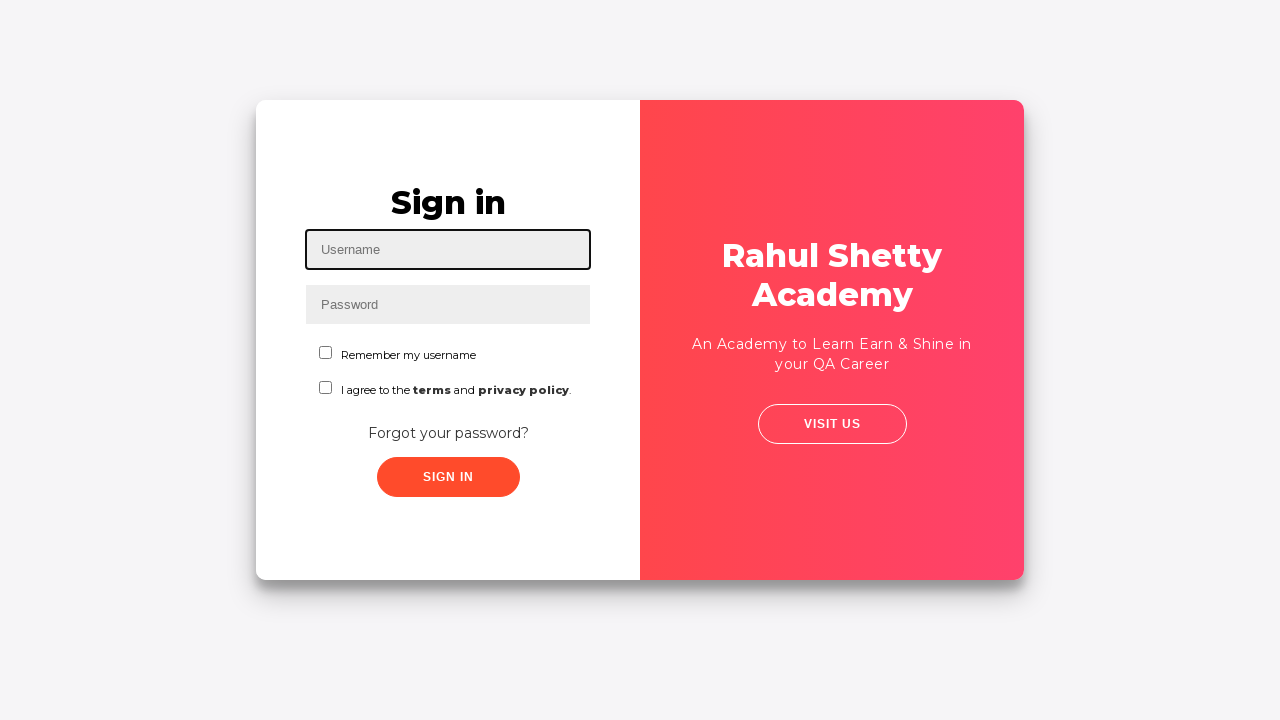

Clicked on forgot password link at (448, 433) on xpath=//div[@class='forgot-pwd-container']/a
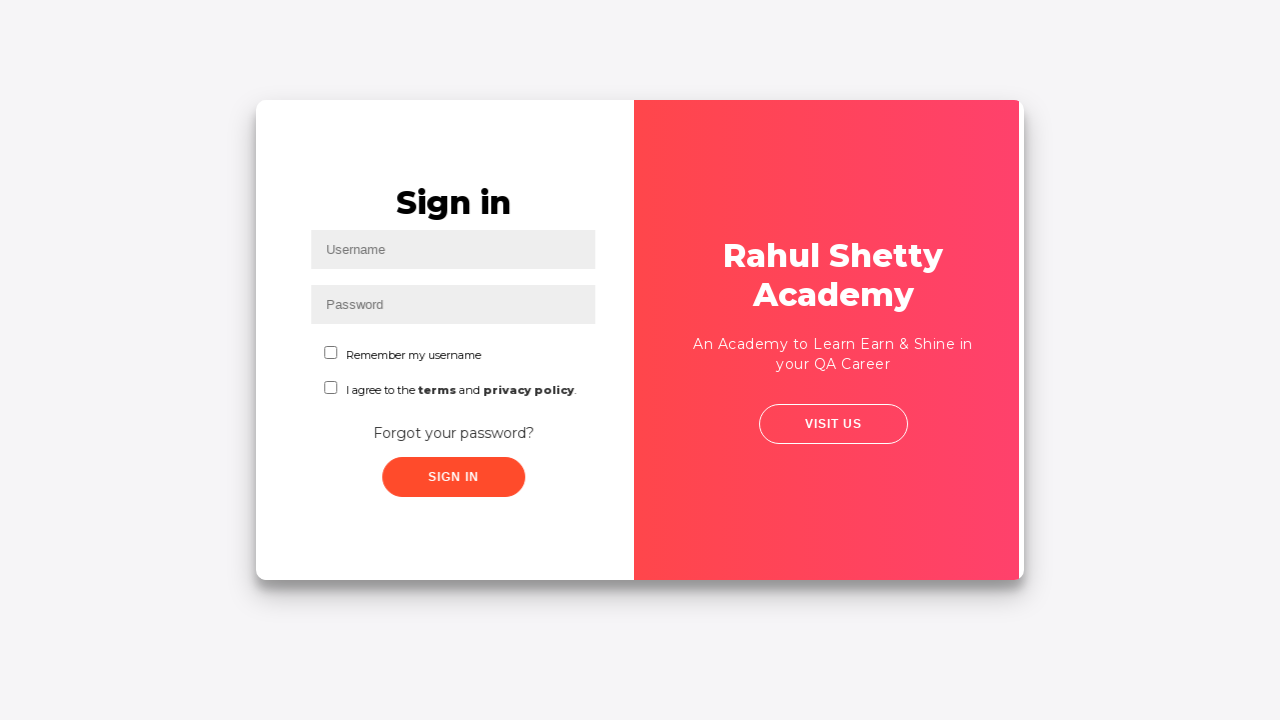

Waited for reset password form to load
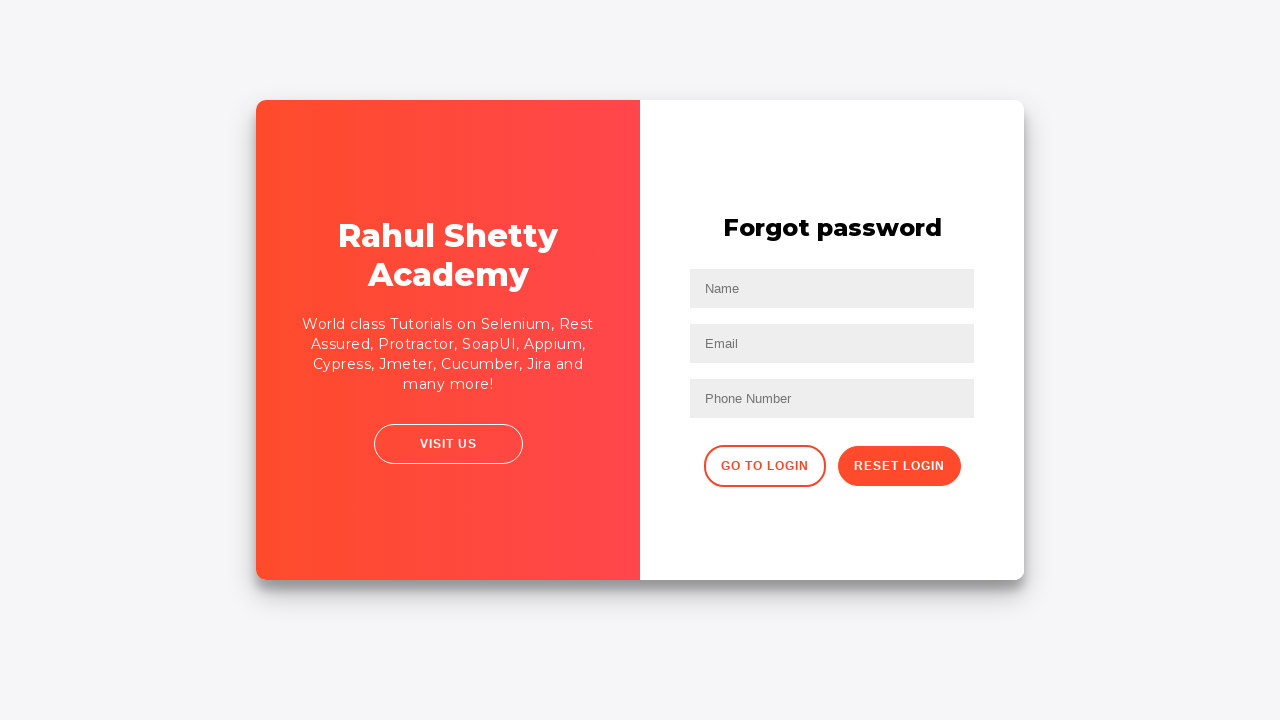

Clicked reset password button at (899, 466) on xpath=//button[@class='reset-pwd-btn']
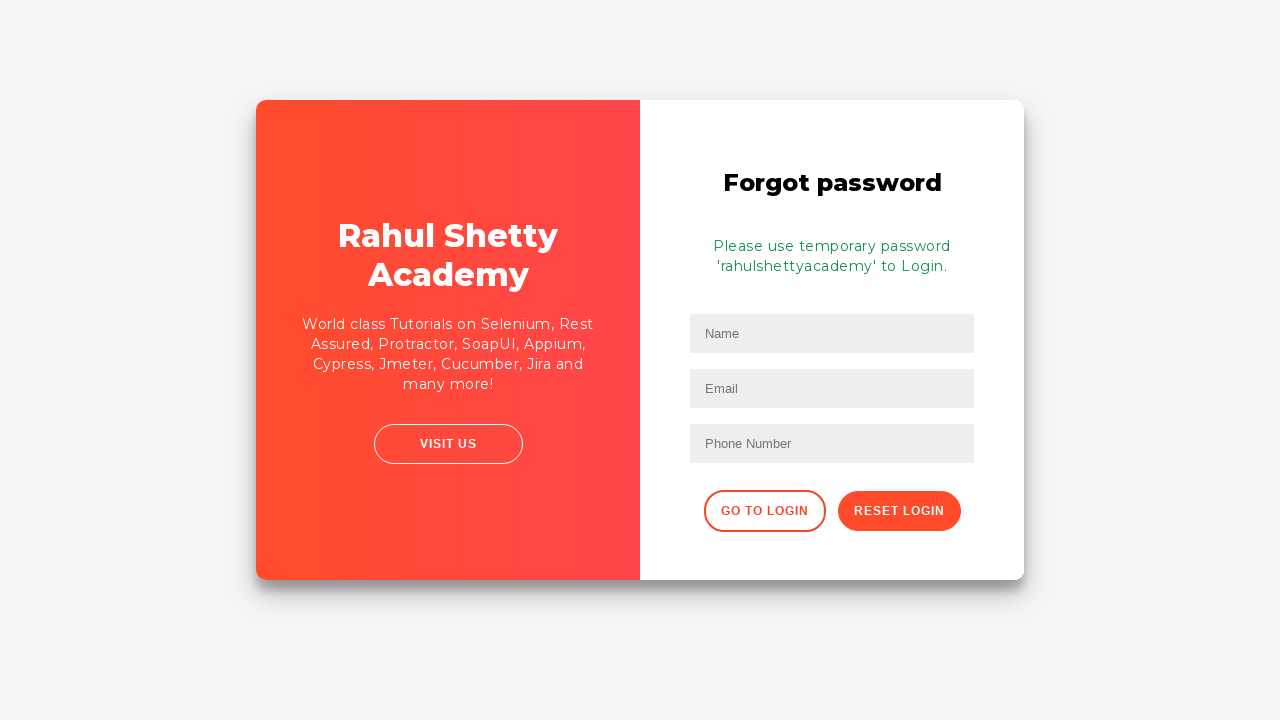

Extracted temporary password message: Please use temporary password 'rahulshettyacademy' to Login. 
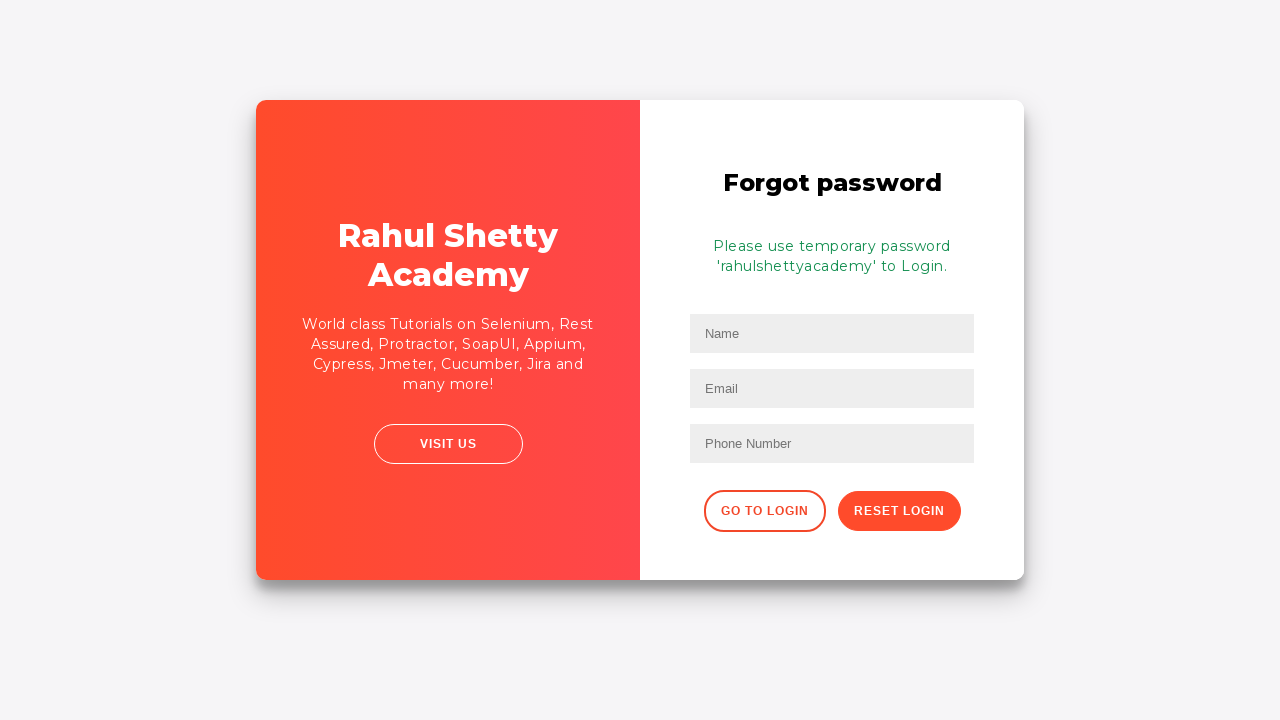

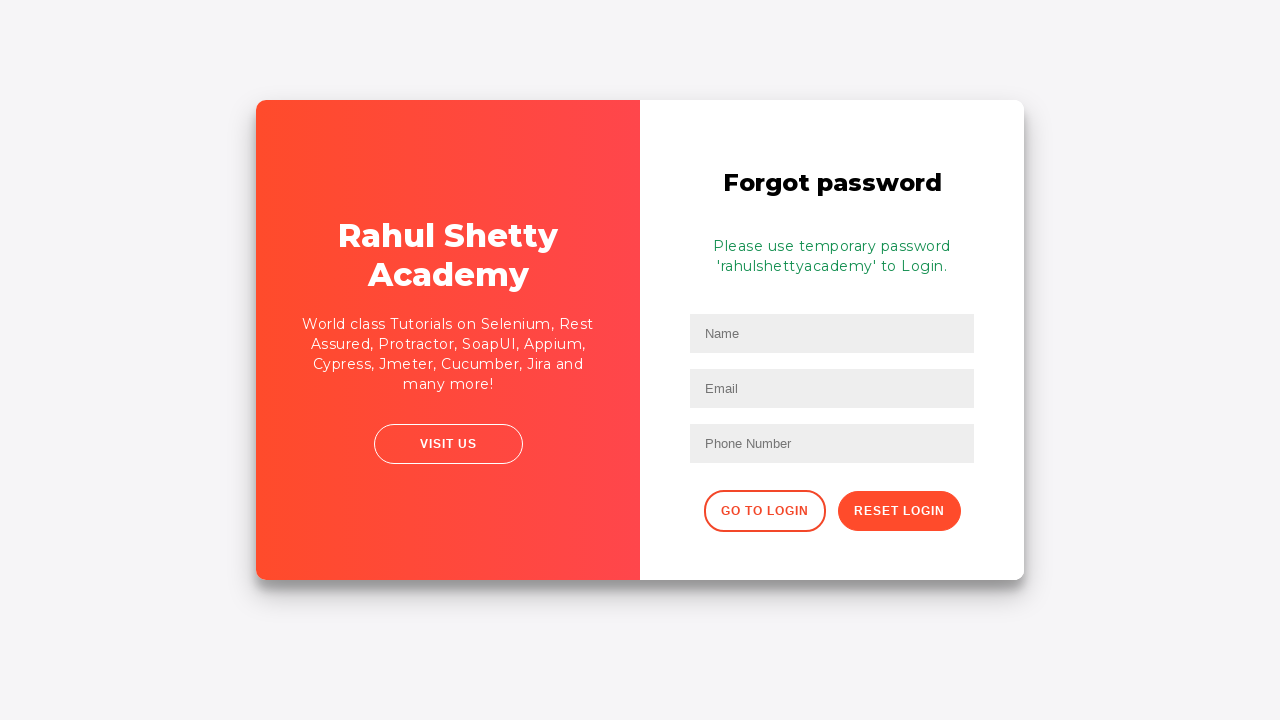